Tests that the DuckDuckGo homepage loads correctly by verifying the page title contains "DuckDuckGo"

Starting URL: https://duckduckgo.com/

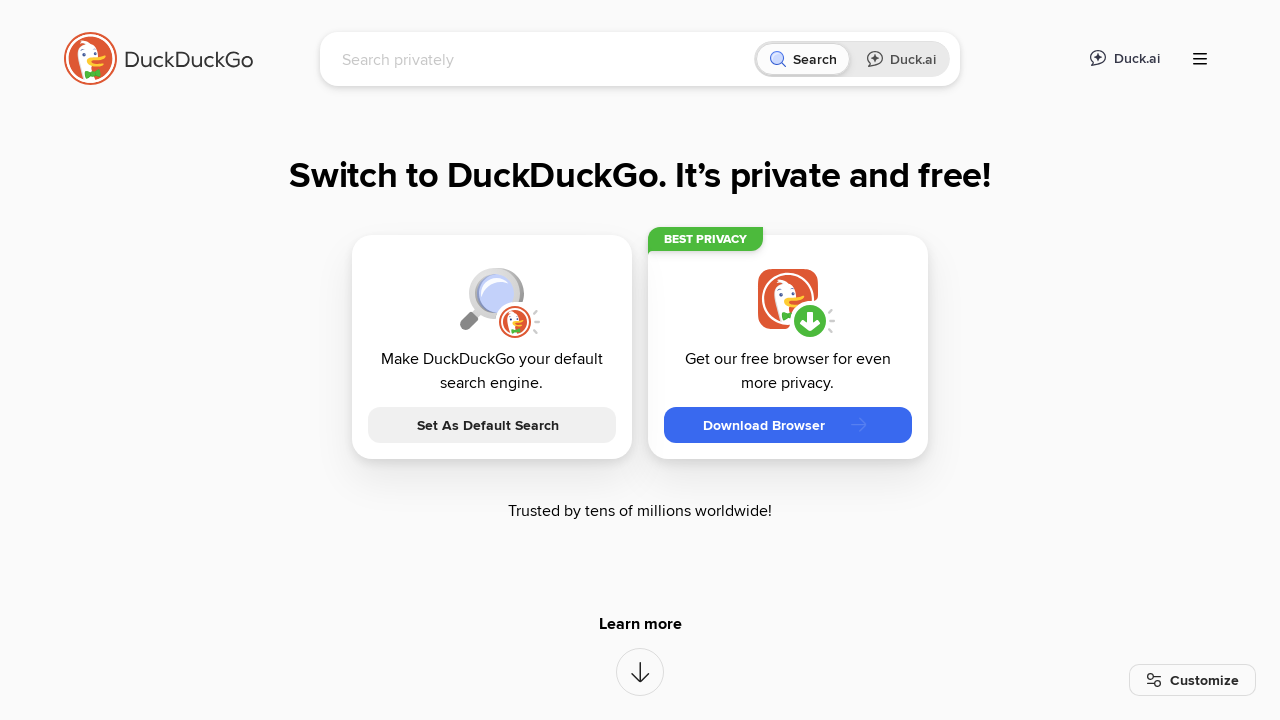

DuckDuckGo homepage loaded (domcontentloaded state)
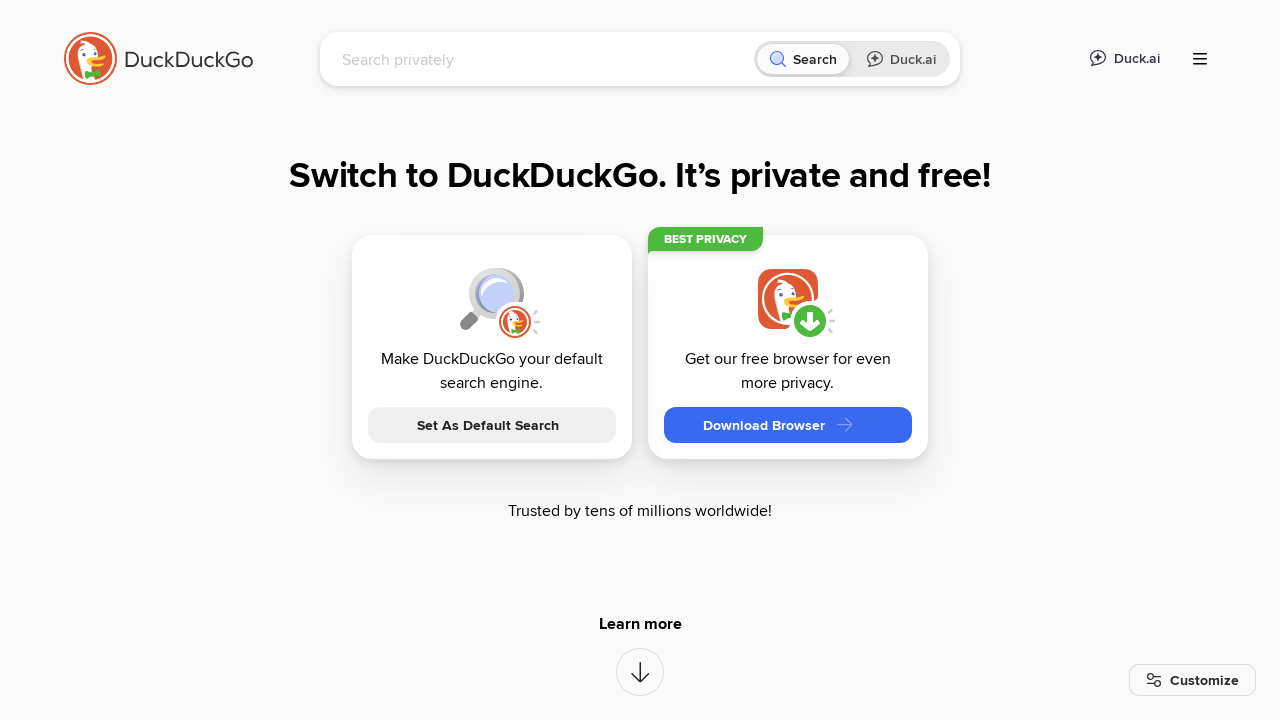

Verified page title contains 'DuckDuckGo'
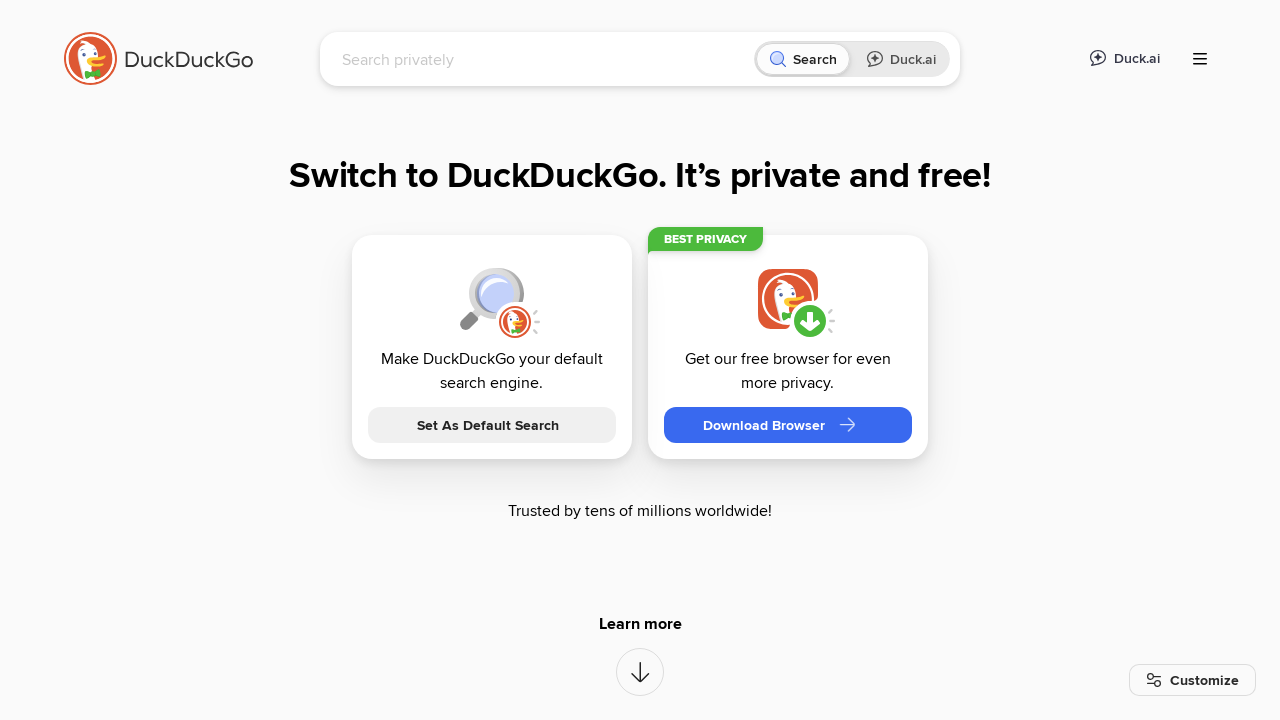

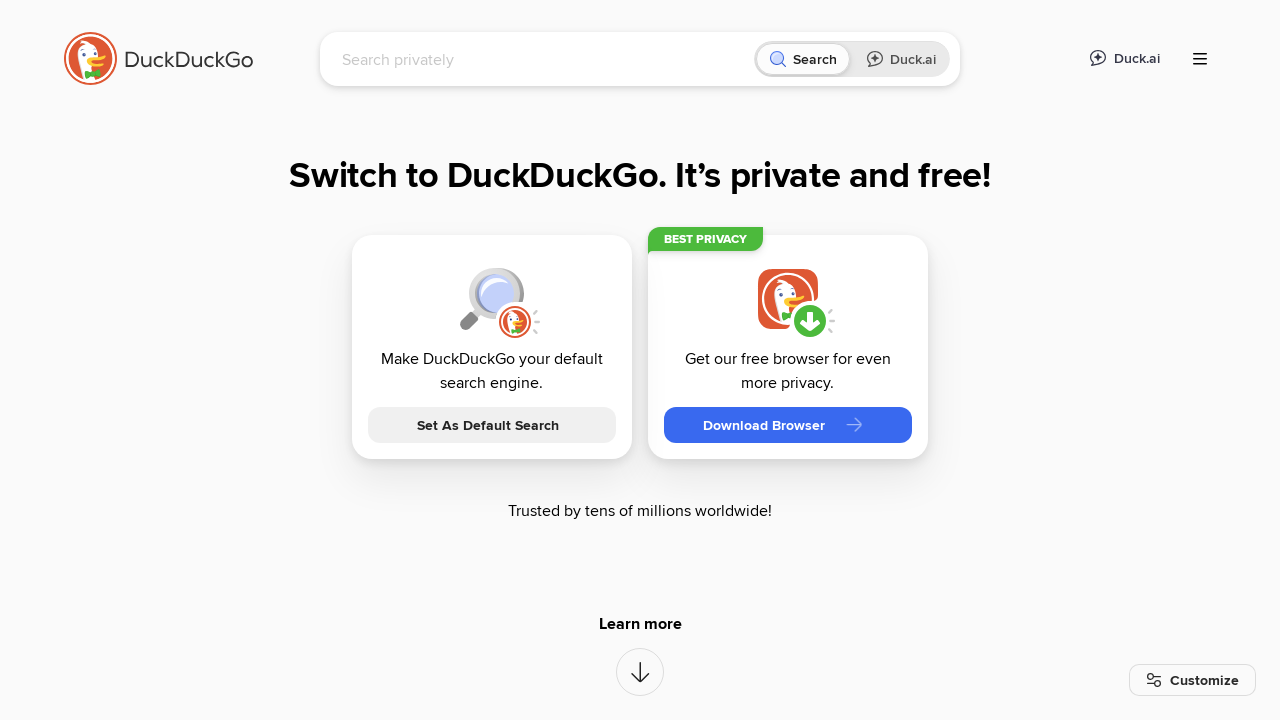